Tests the jQuery UI selectable widget by switching to the demo iframe and performing a click-and-hold action to select multiple list items from Item 1 to Item 5.

Starting URL: https://jqueryui.com/selectable/

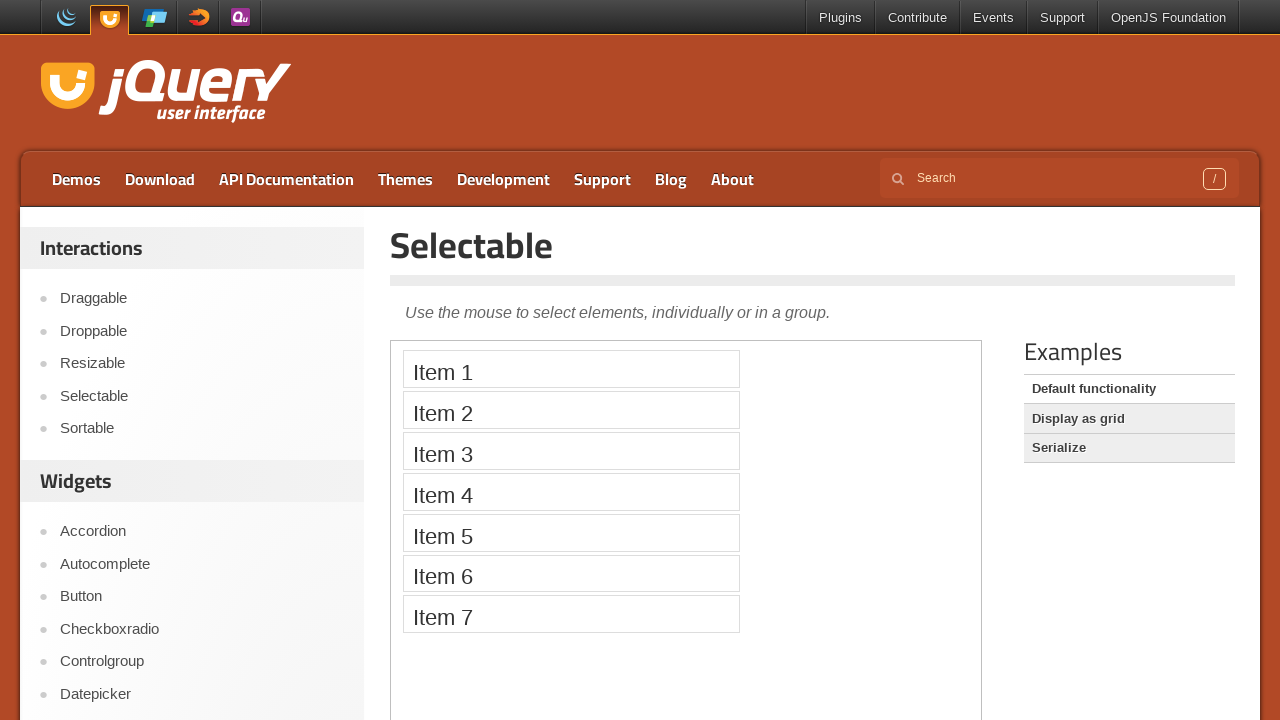

Switched to the demo iframe
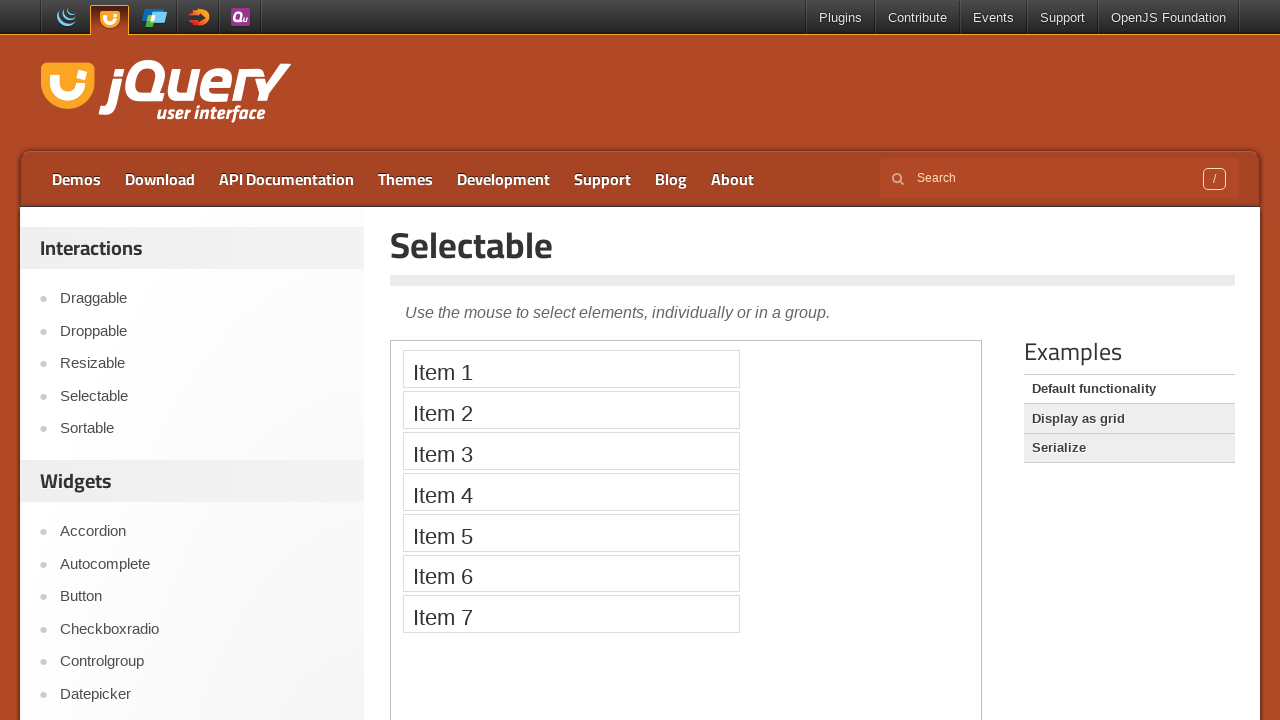

Waited for Item 1 to be visible in the selectable list
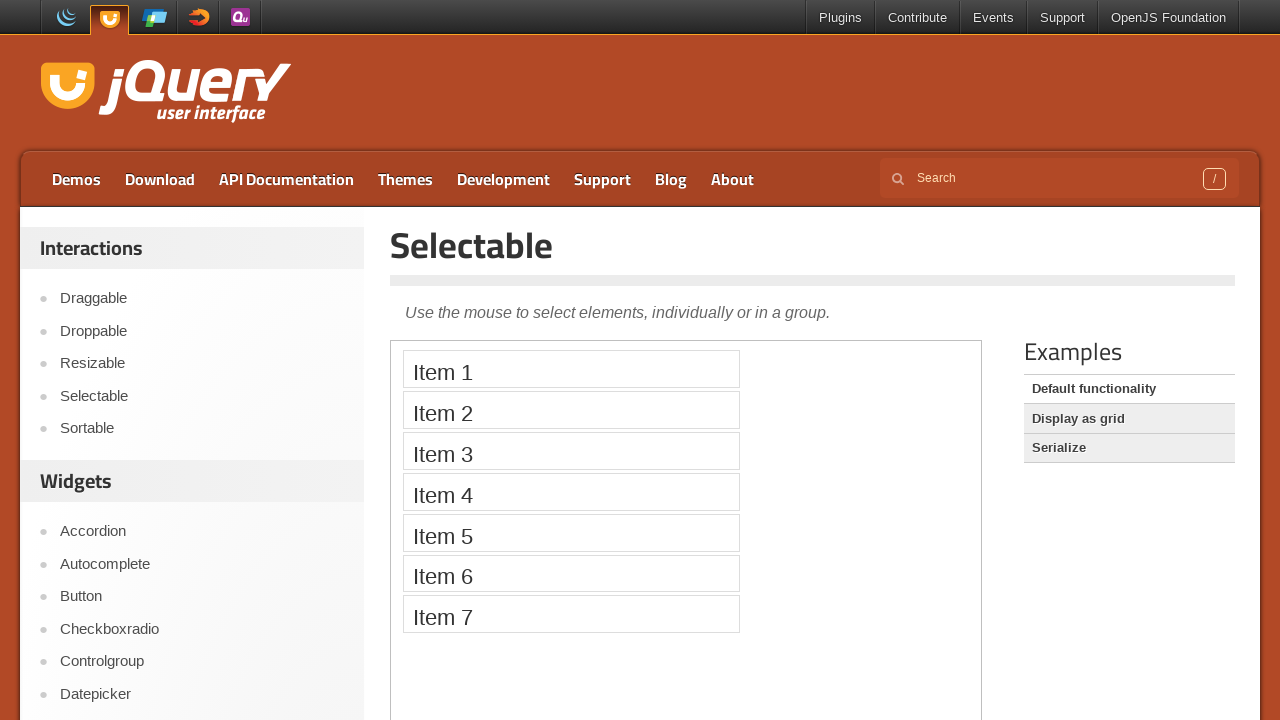

Located Item 1 and Item 5 elements
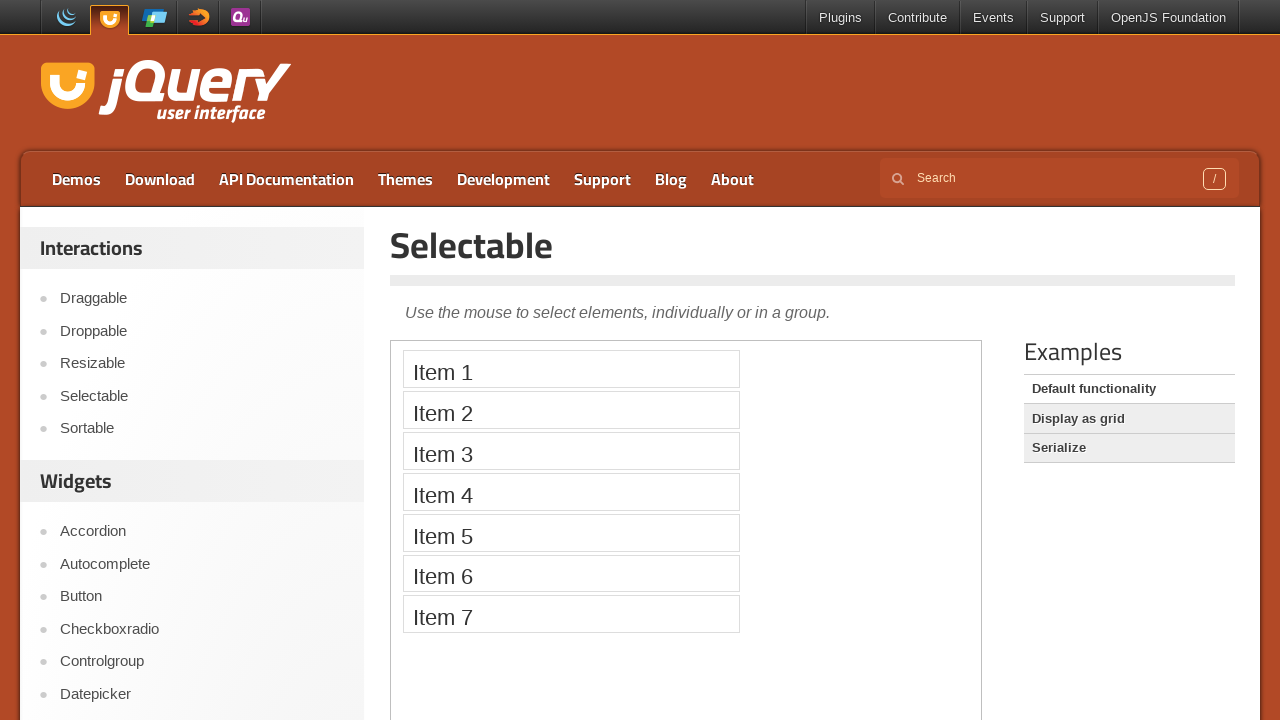

Retrieved bounding boxes for Item 1 and Item 5
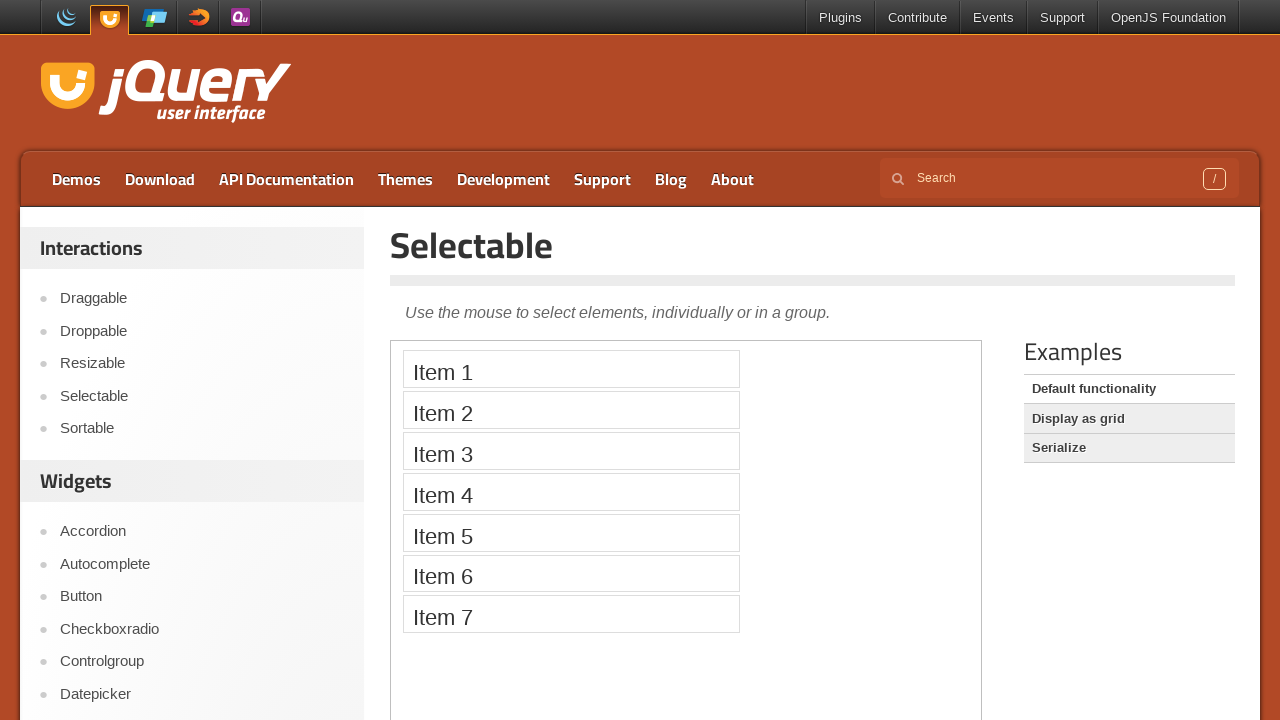

Calculated start and end positions for click-and-drag selection
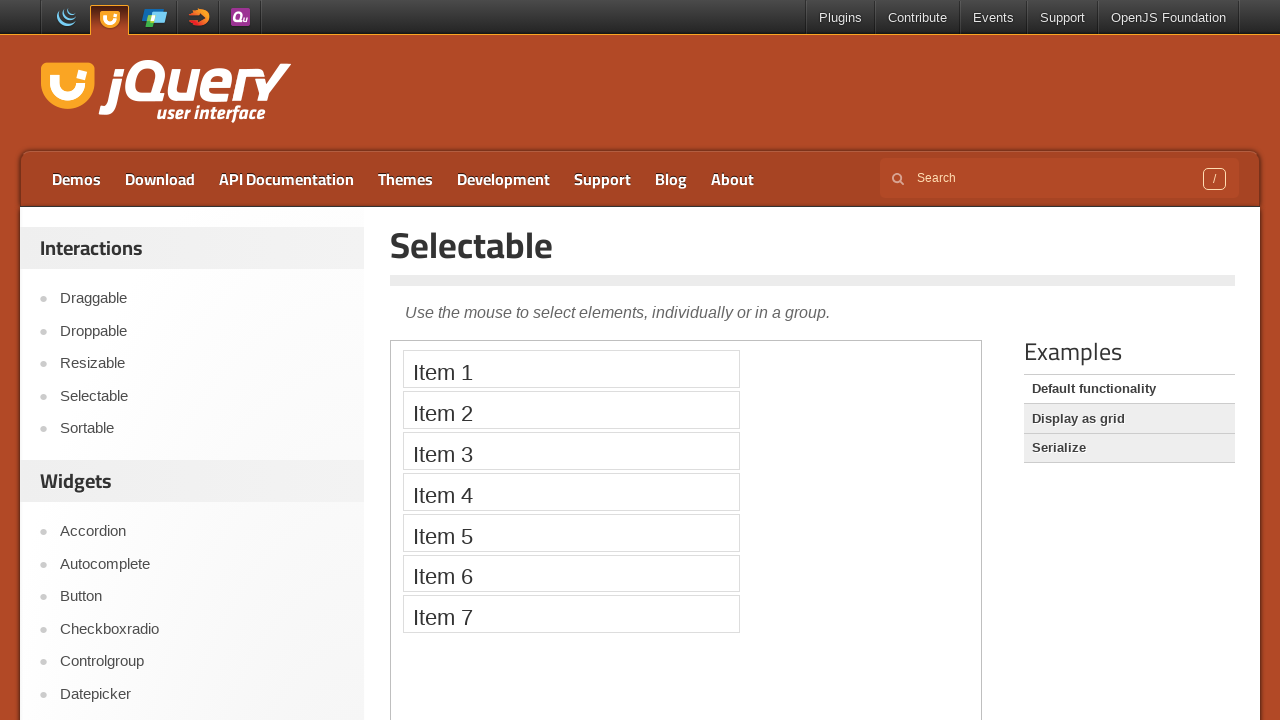

Moved mouse to Item 1 center position at (571, 369)
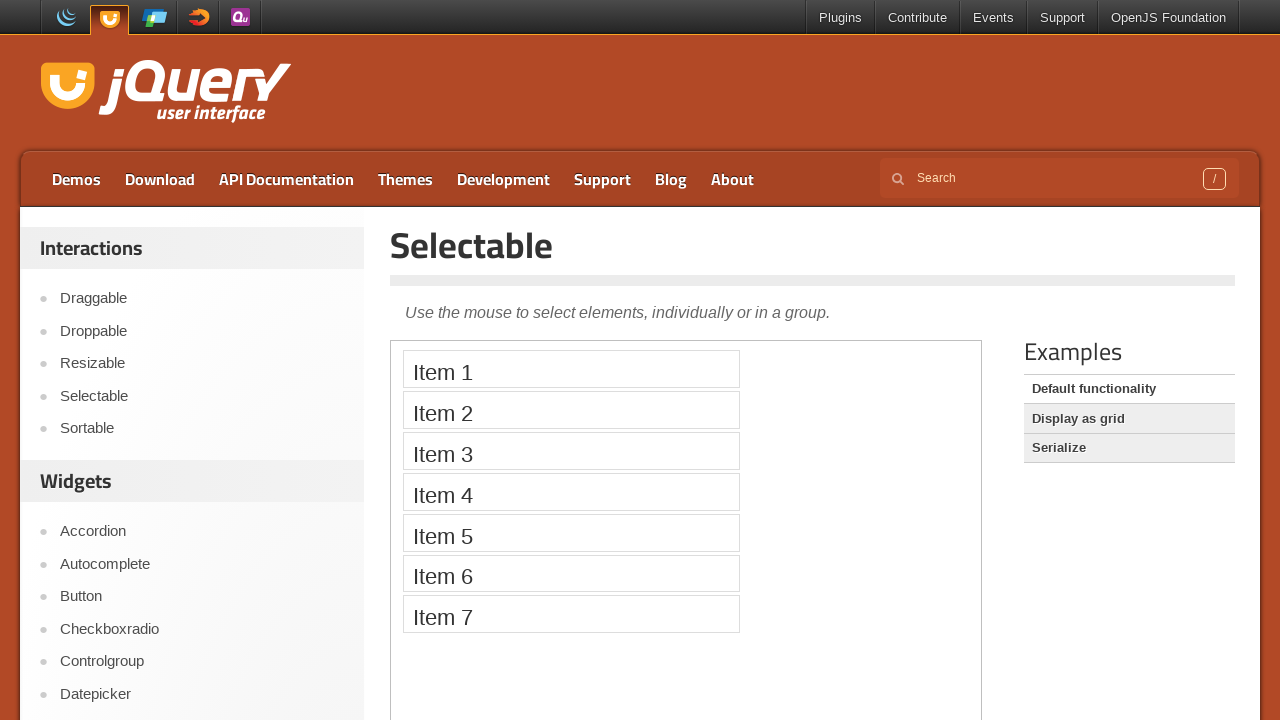

Pressed mouse button down on Item 1 at (571, 369)
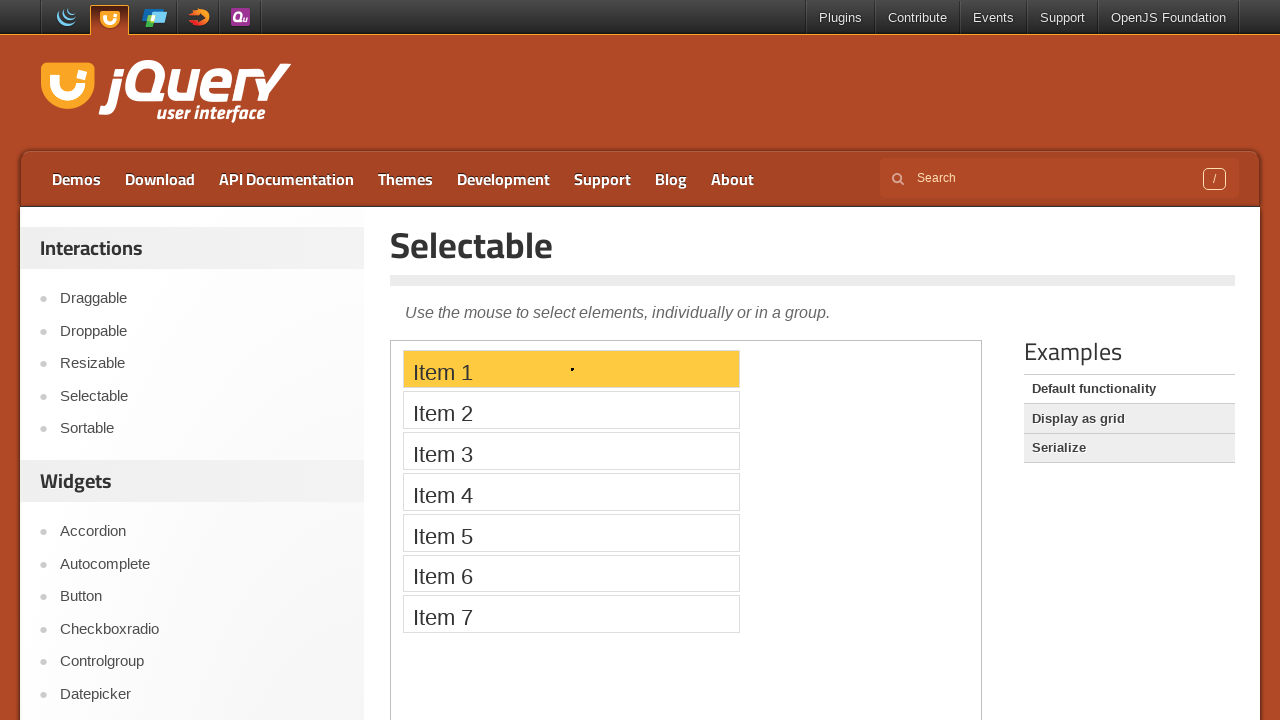

Dragged mouse from Item 1 to Item 5 at (571, 532)
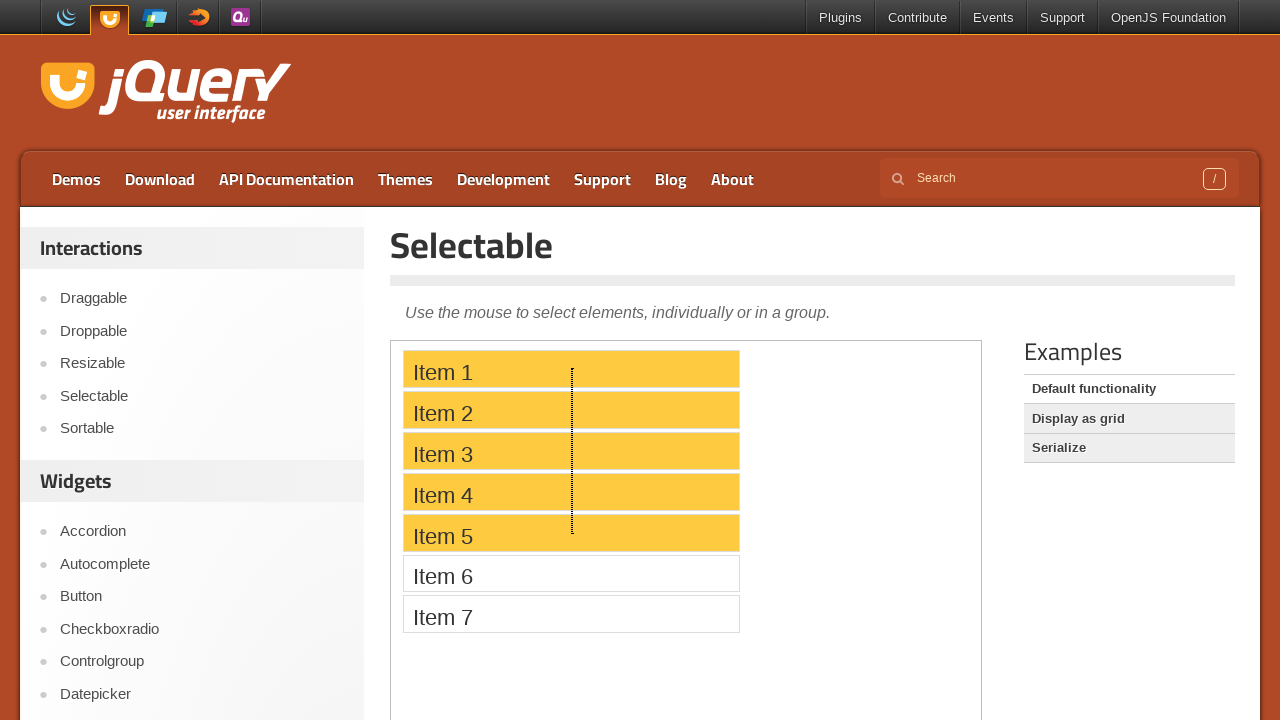

Released mouse button to complete selection of Items 1 through 5 at (571, 532)
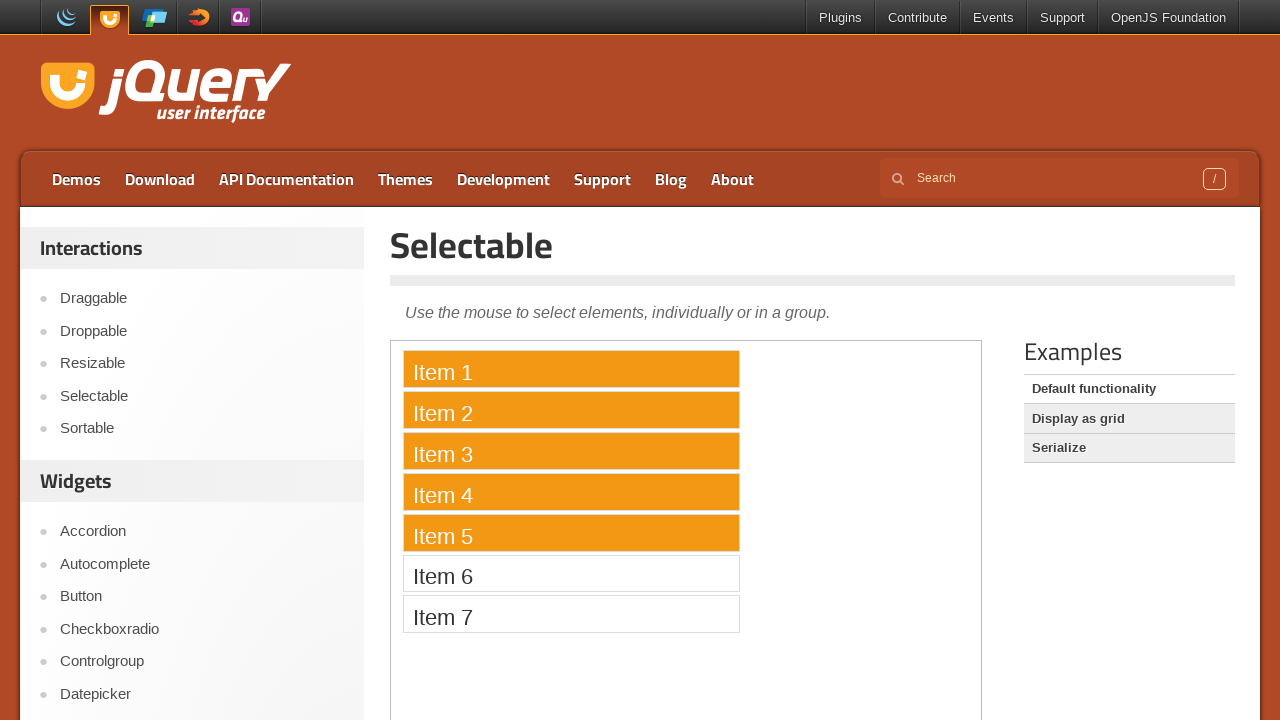

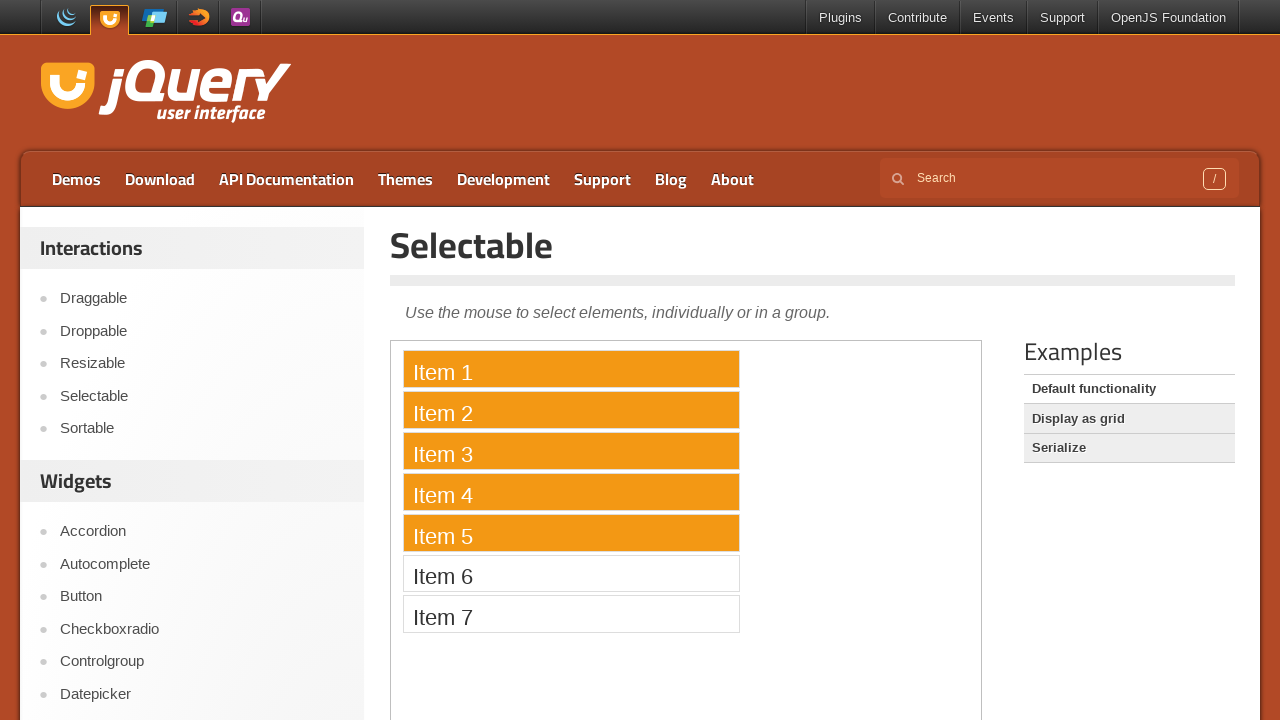